Tests JavaScript confirm alert handling by clicking a button to trigger an alert and dismissing it

Starting URL: https://the-internet.herokuapp.com/javascript_alerts

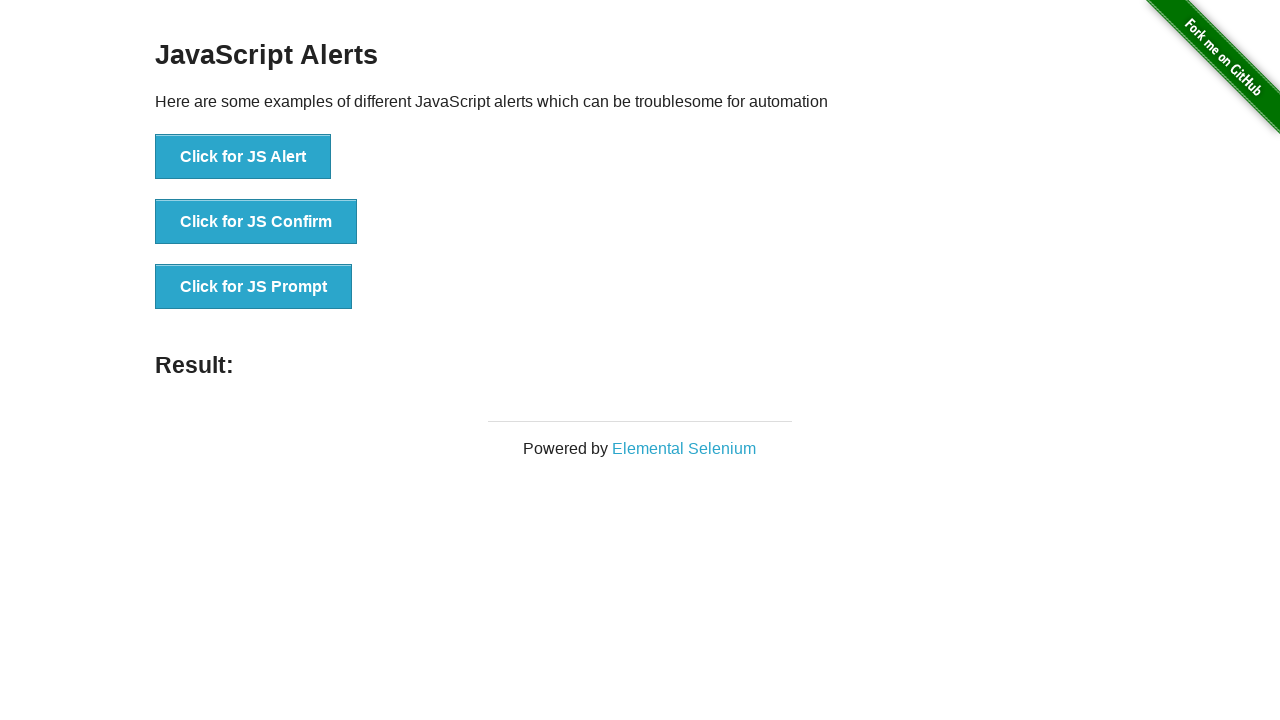

Clicked button to trigger JavaScript confirm alert at (256, 222) on xpath=//button[text()='Click for JS Confirm']
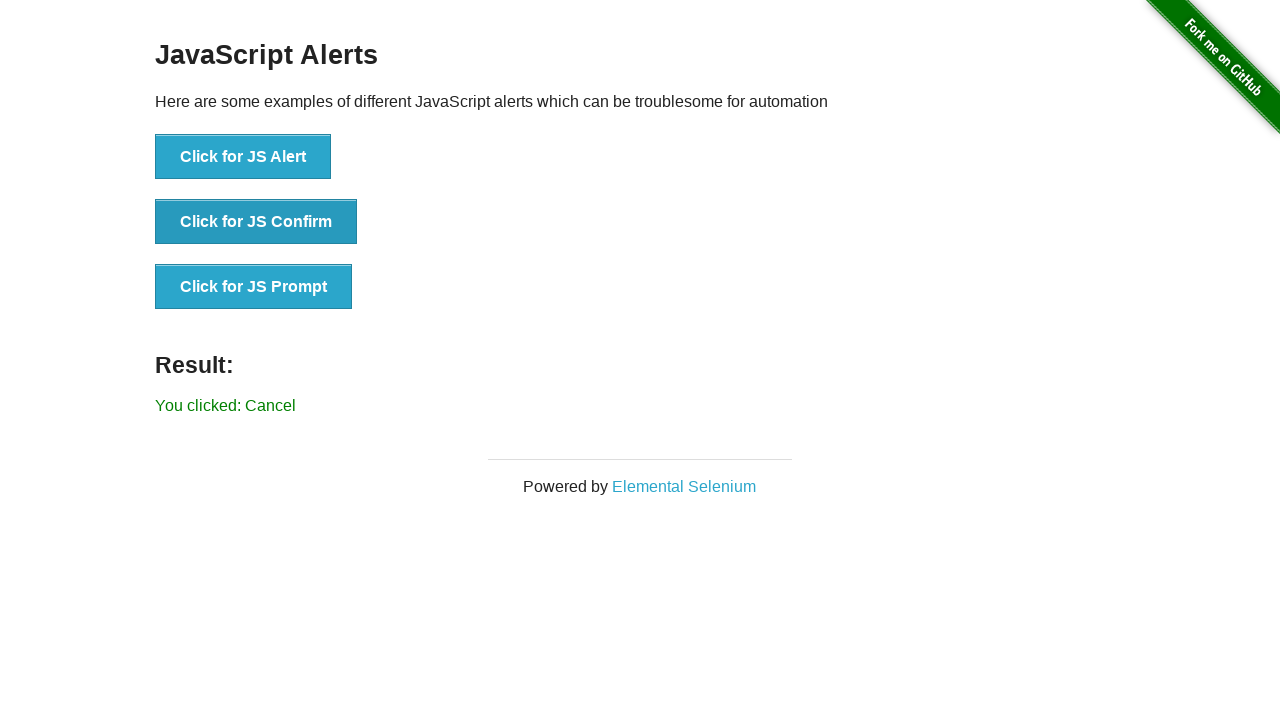

Set up dialog handler to dismiss confirm alert
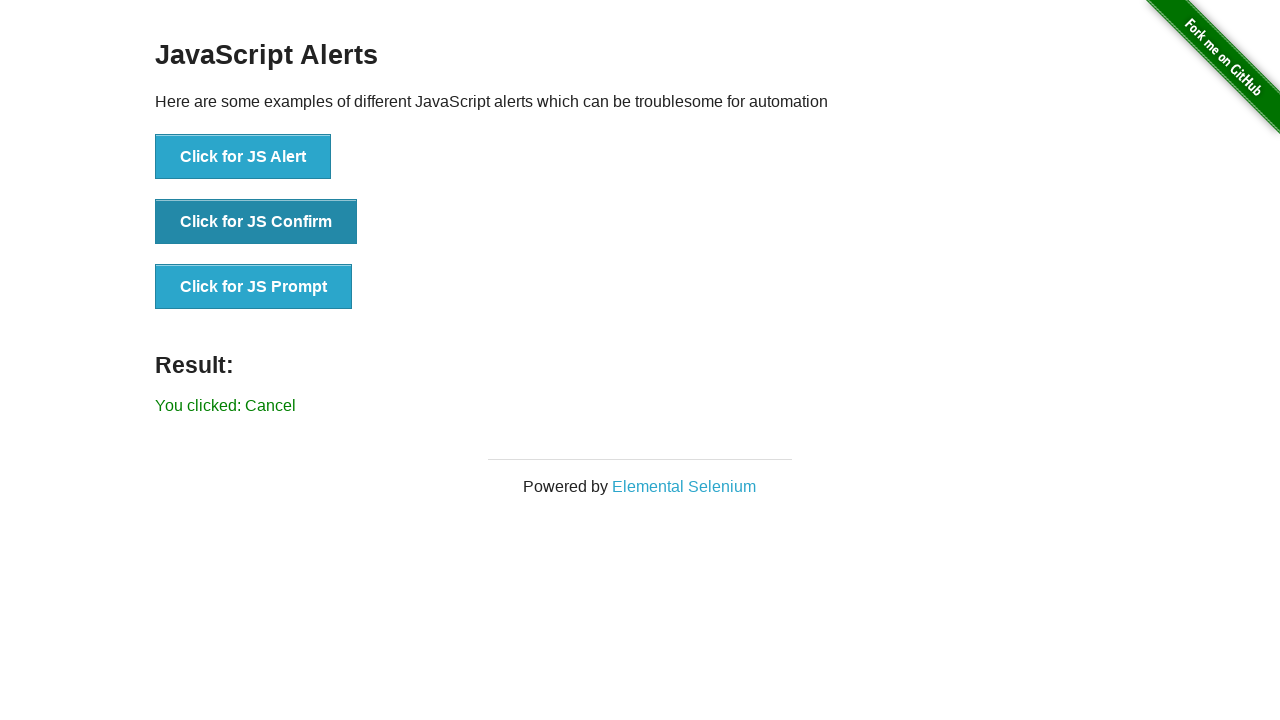

Verified result message is displayed after dismissing alert
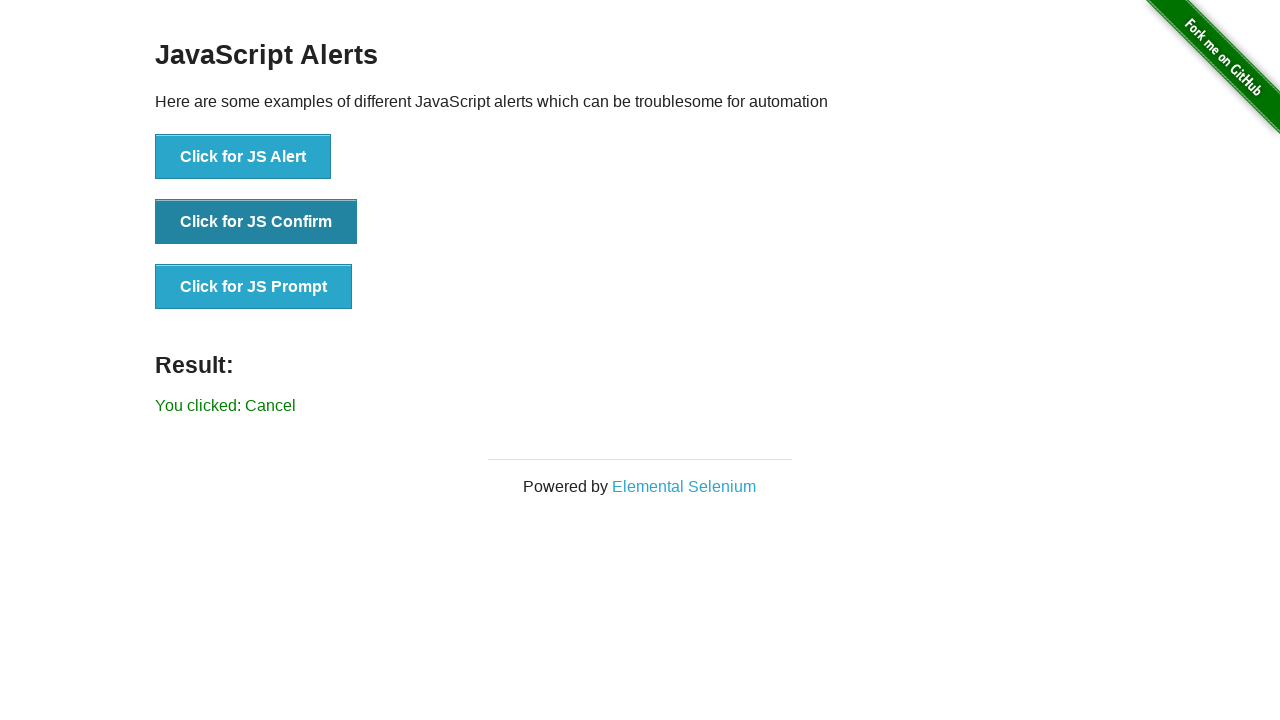

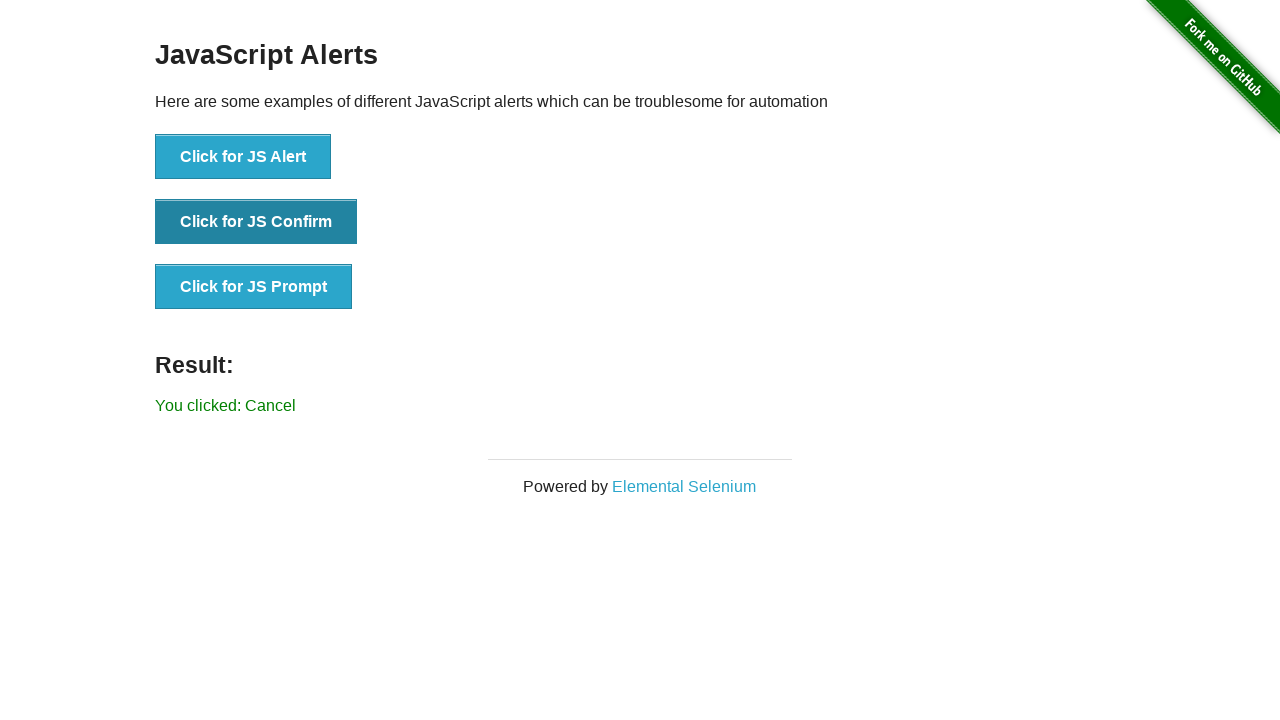